Tests jQuery UI draggable and droppable functionality by dragging elements and performing drag-and-drop operations within iframes

Starting URL: https://jqueryui.com/draggable/

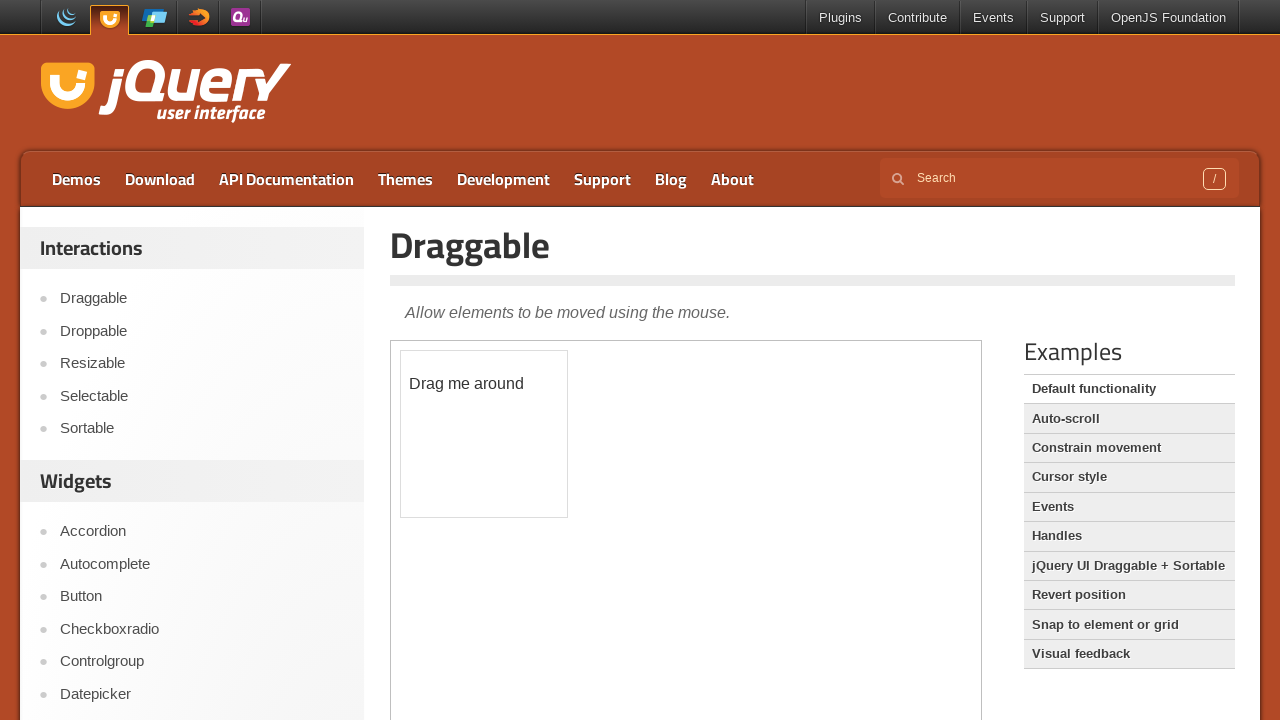

Located first iframe containing draggable element
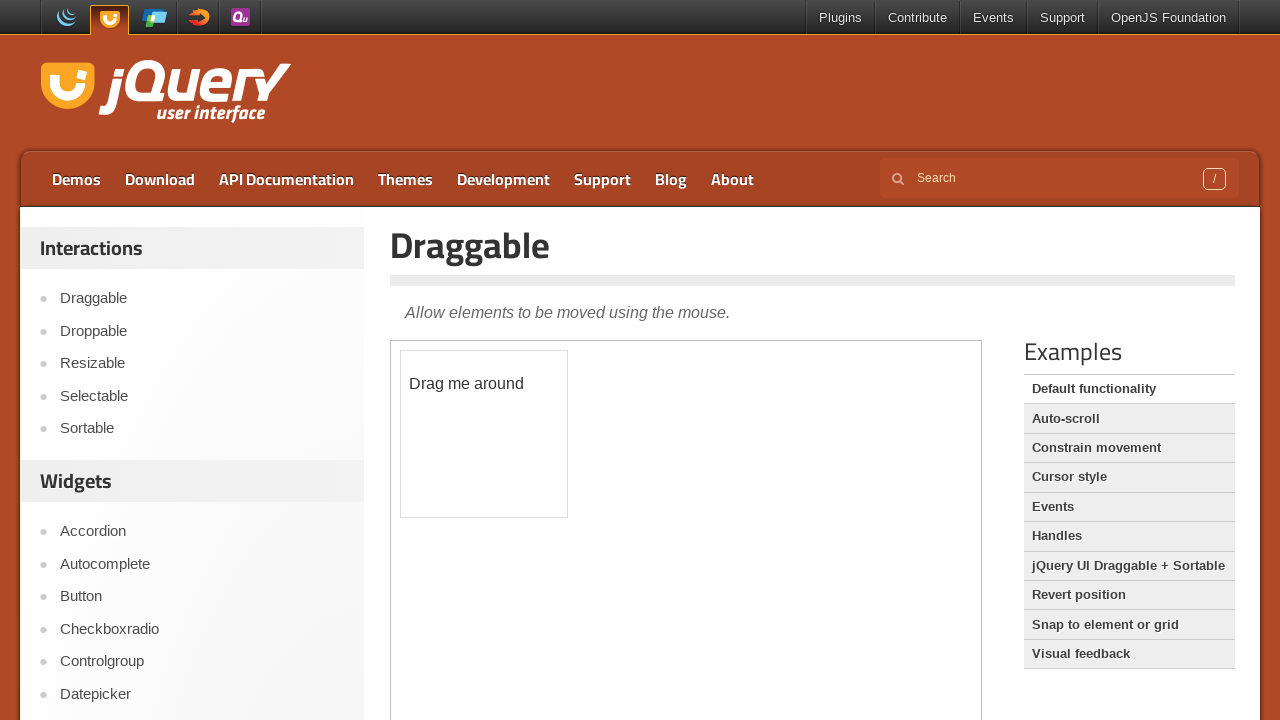

Located draggable element in iframe
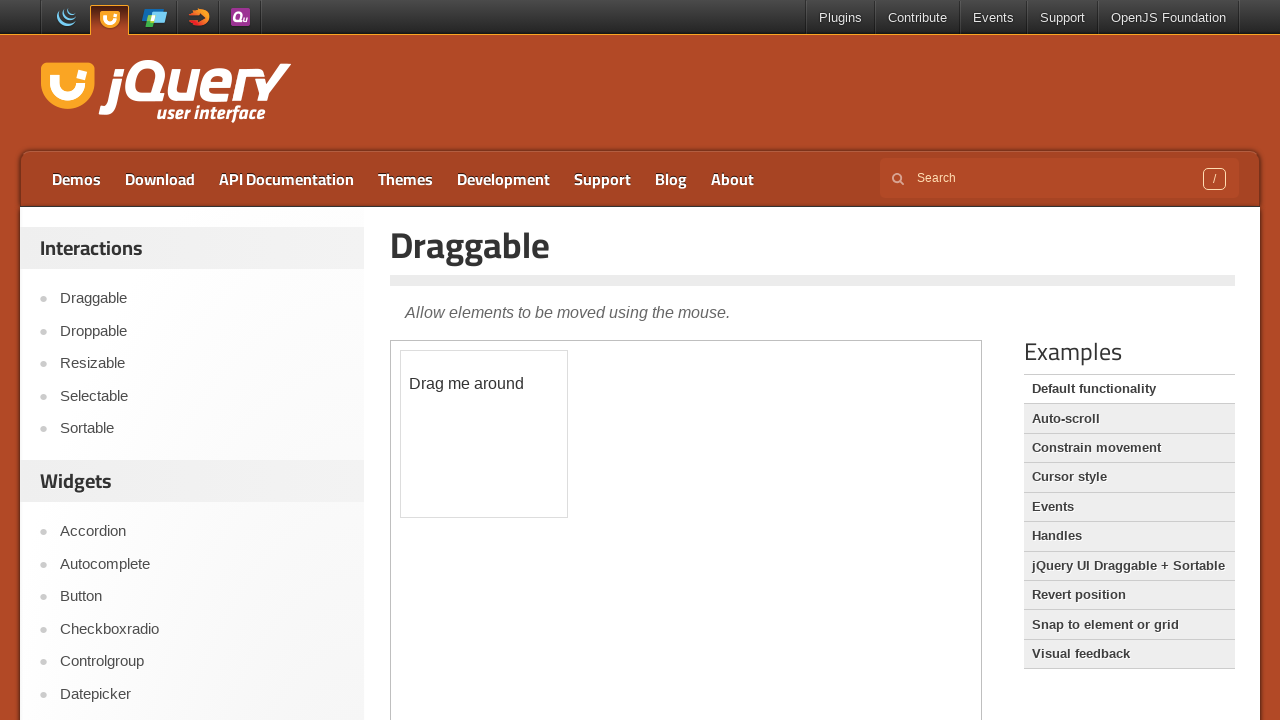

Dragged draggable element by offset (100, 100) at (501, 451)
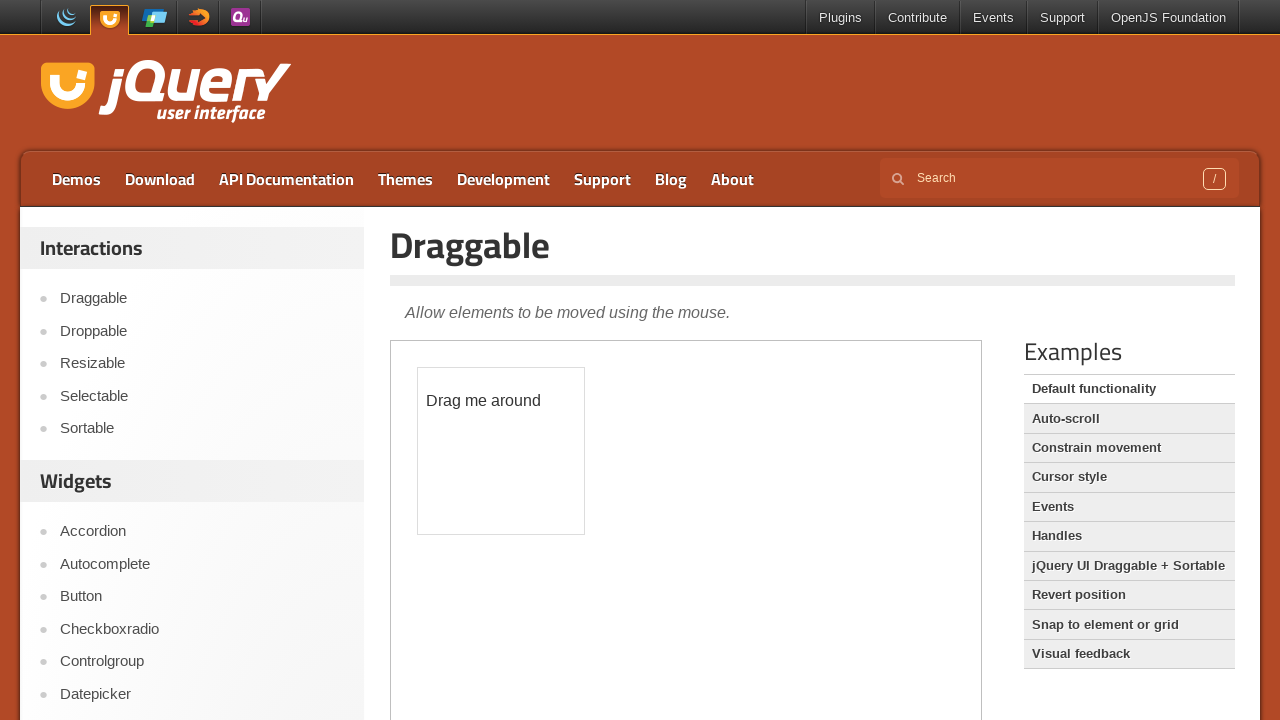

Clicked on Droppable navigation link at (202, 331) on text=Droppable
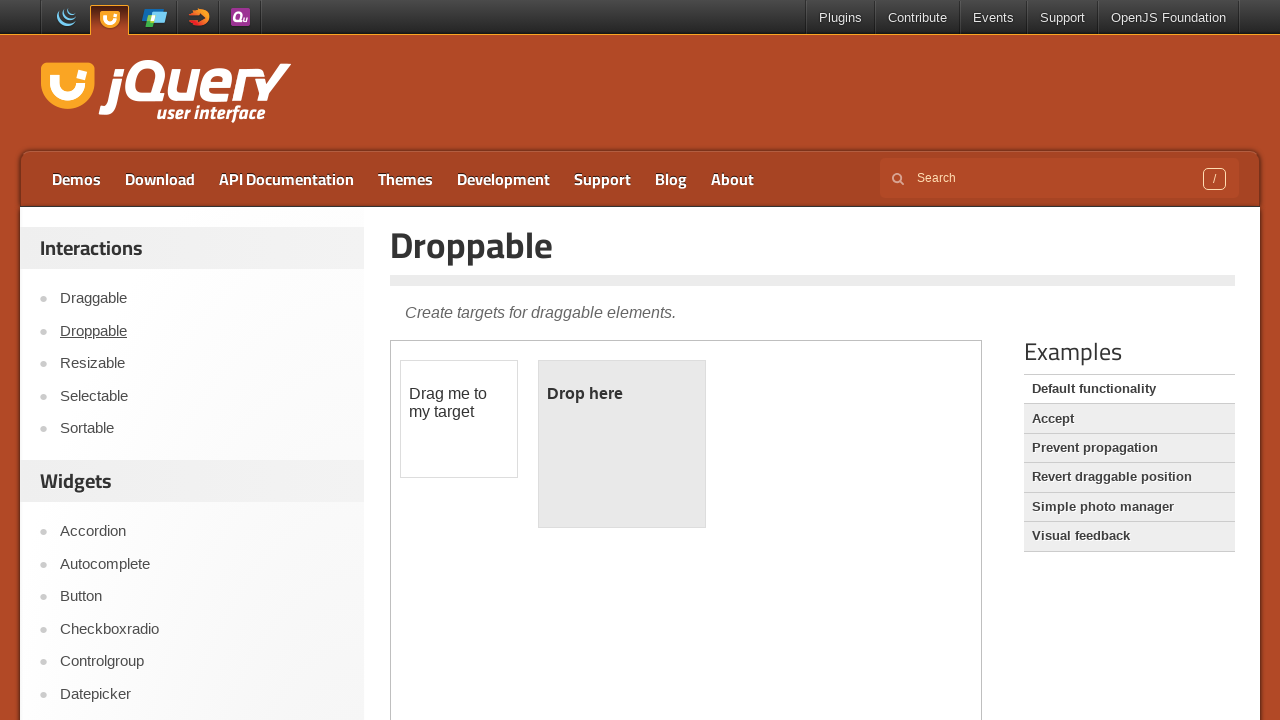

Located first iframe in droppable section
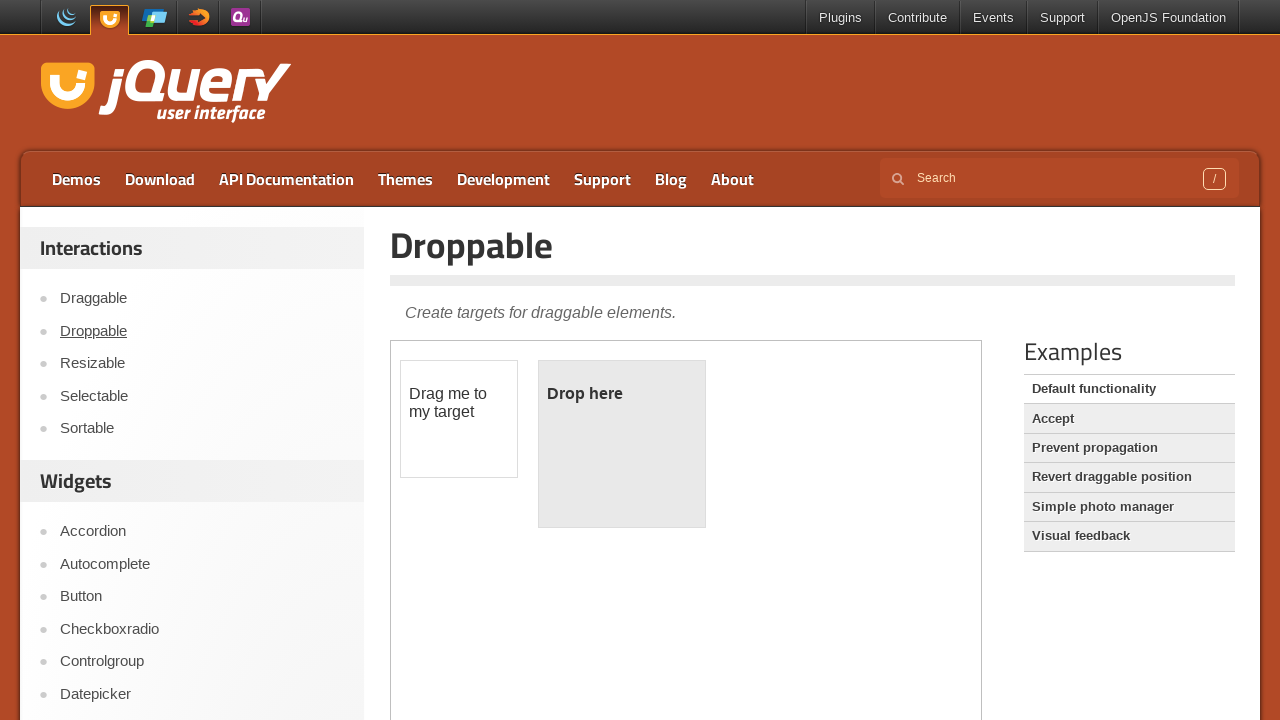

Located draggable element in droppable section iframe
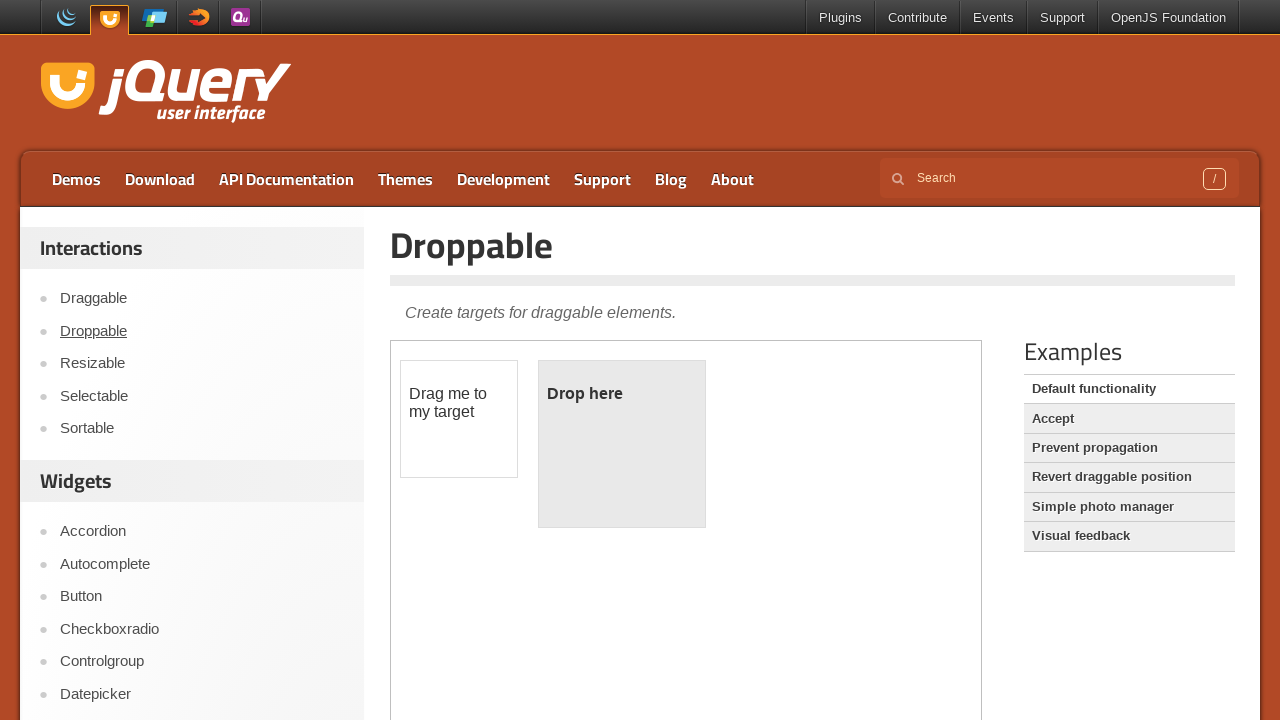

Located droppable element in iframe
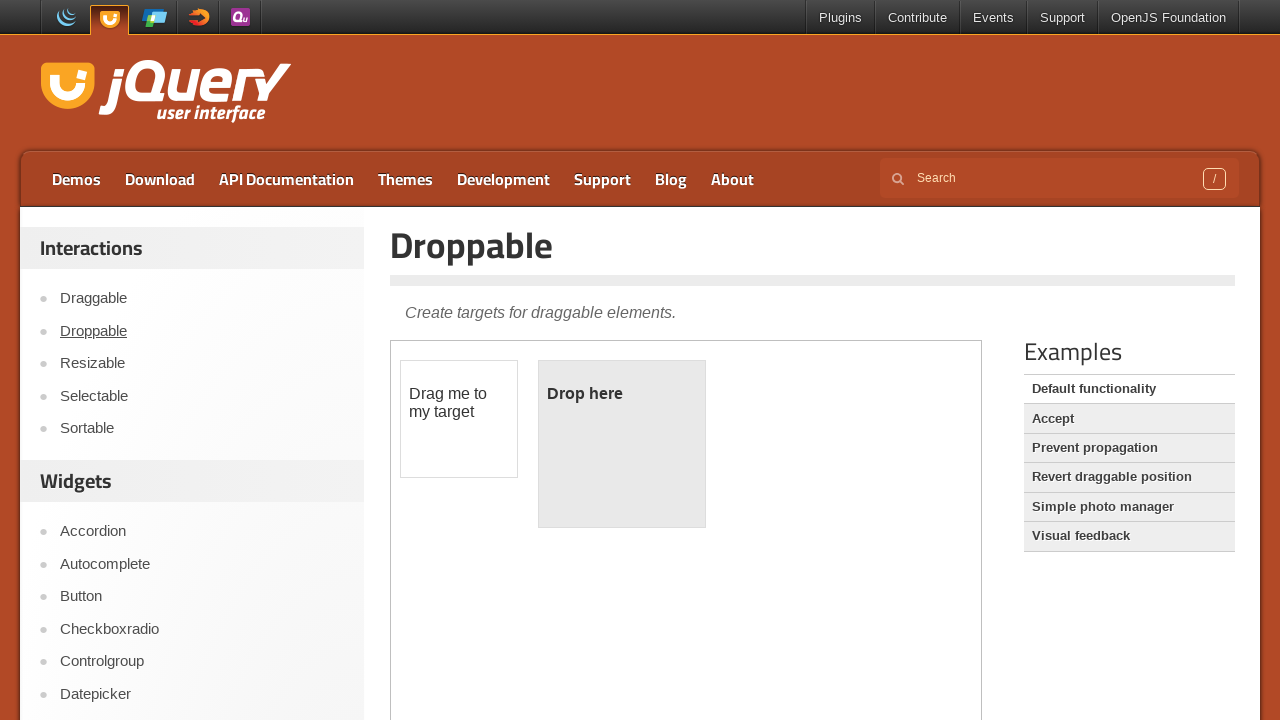

Performed drag and drop operation from draggable to droppable element at (622, 444)
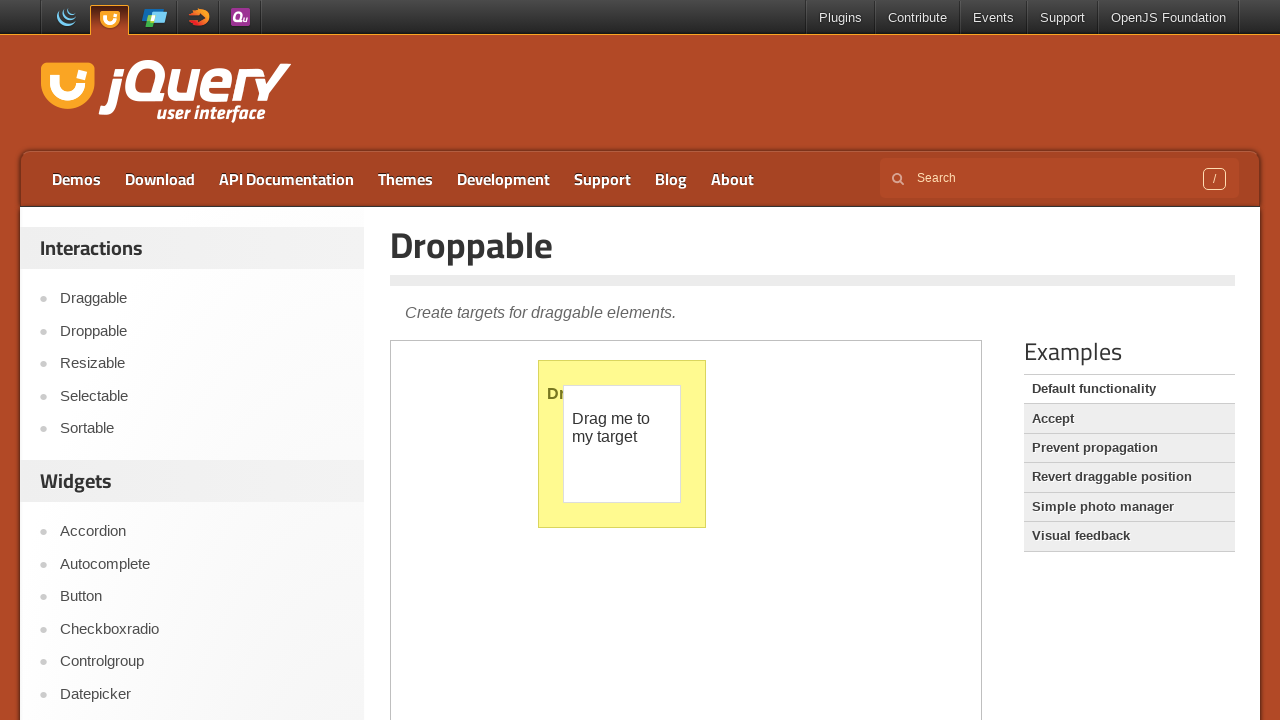

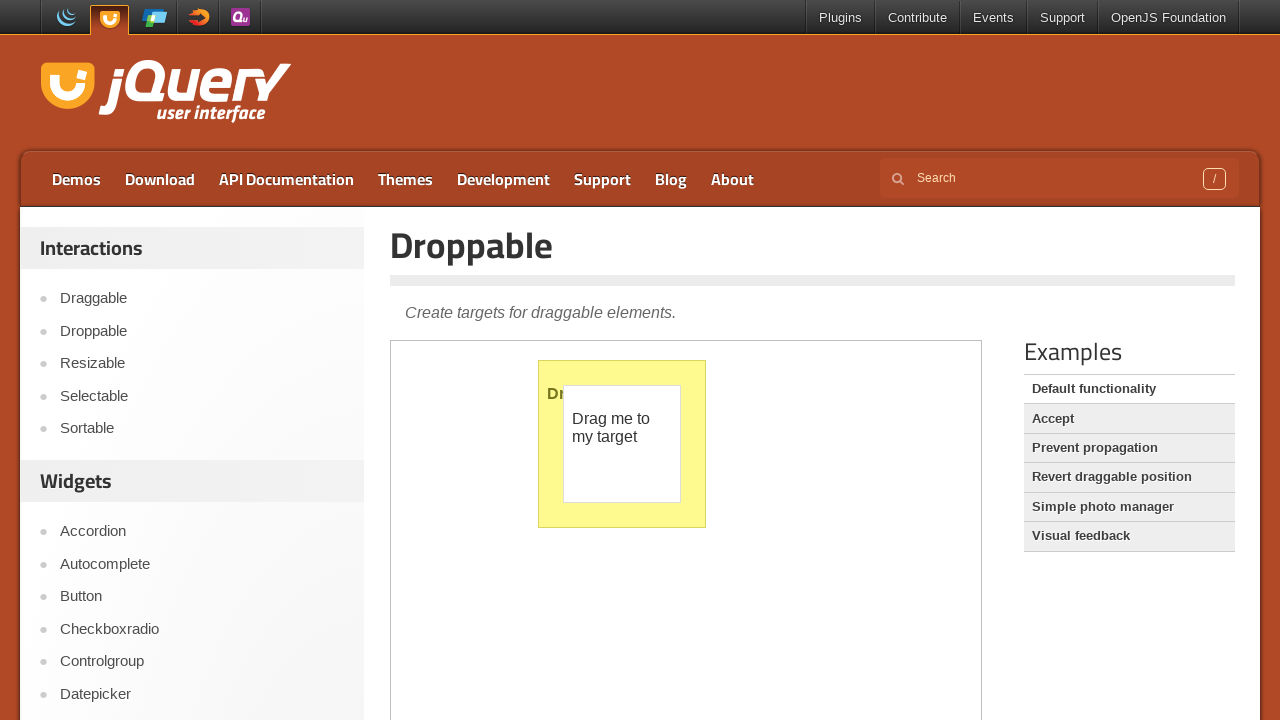